Tests search functionality on ferosor.cl by searching for "alimento", then navigates to a specific product page and verifies the product title is displayed correctly.

Starting URL: https://ferosor.cl

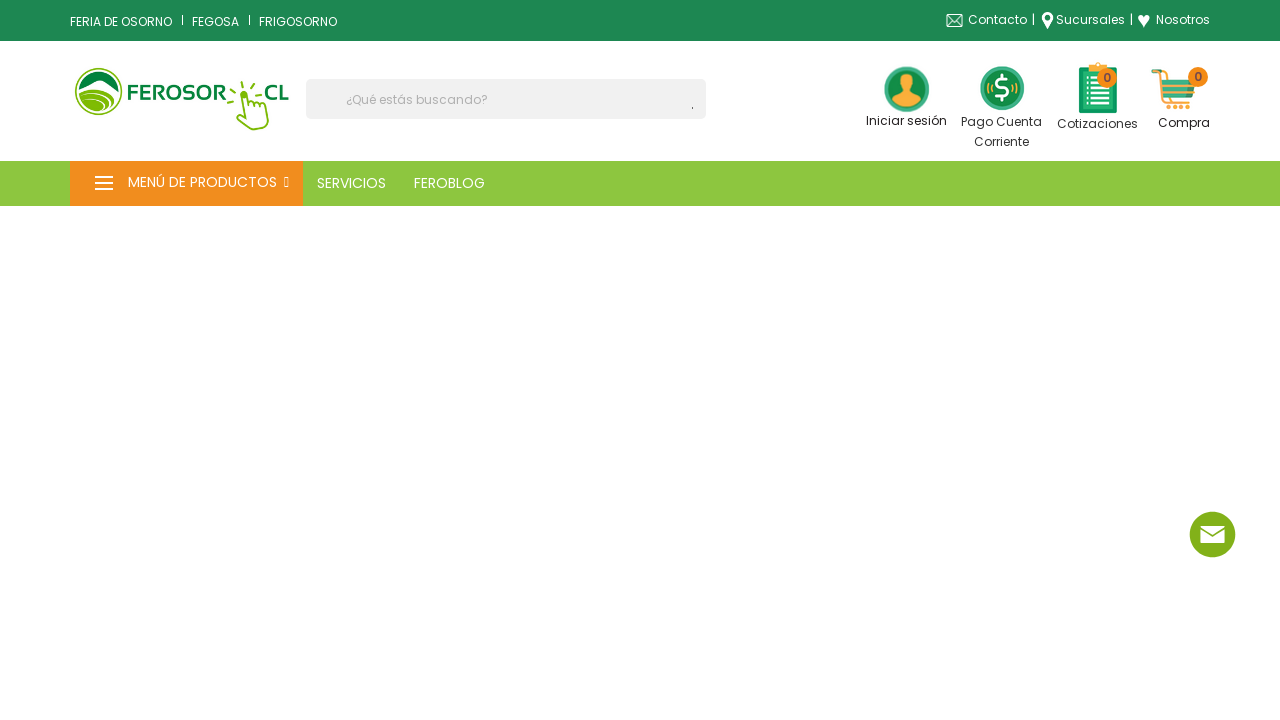

Filled search box with 'alimento' on input[name='s']
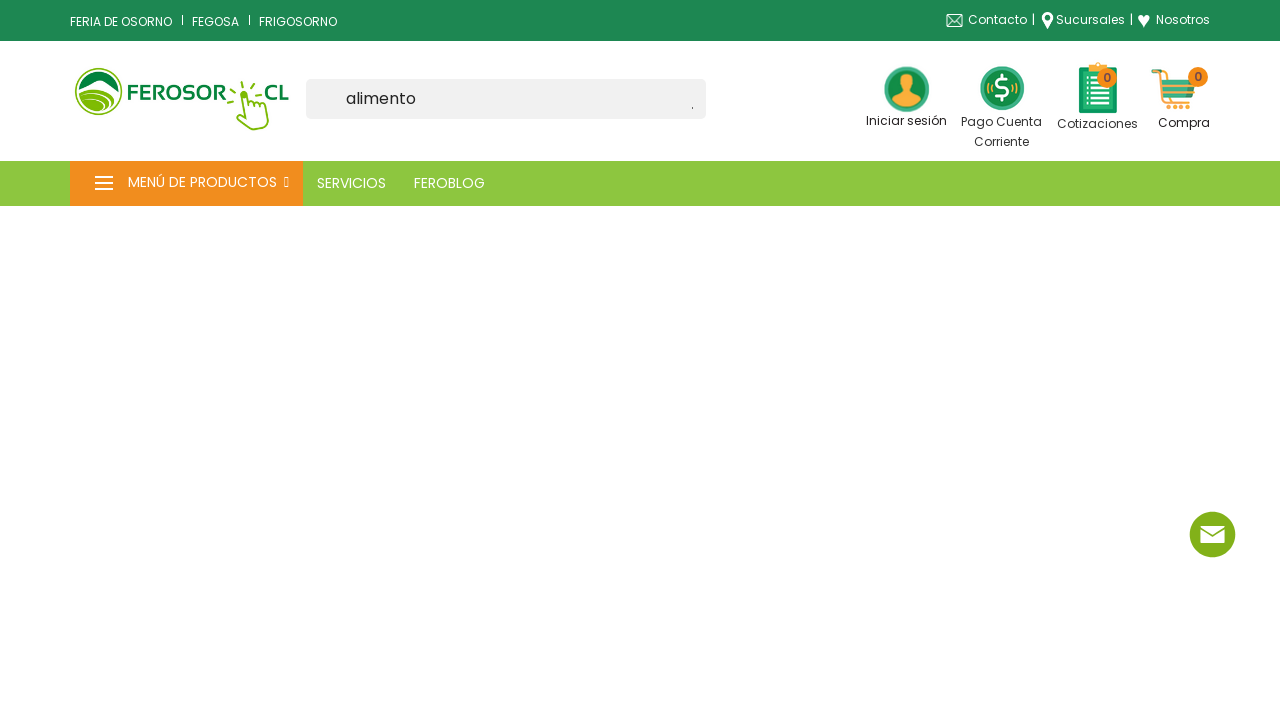

Clicked search submit button at (698, 108) on [type='submit']
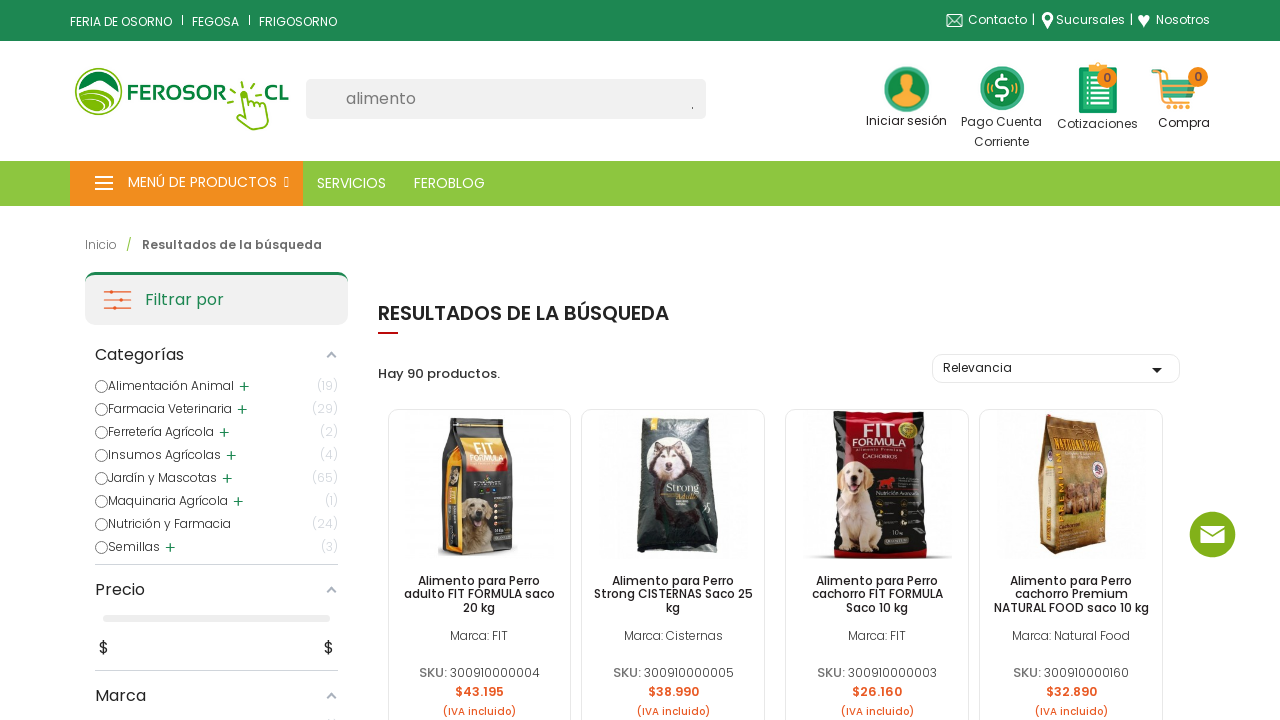

Navigated to specific product page (Alimento para Perro Cachorro Fit Formula)
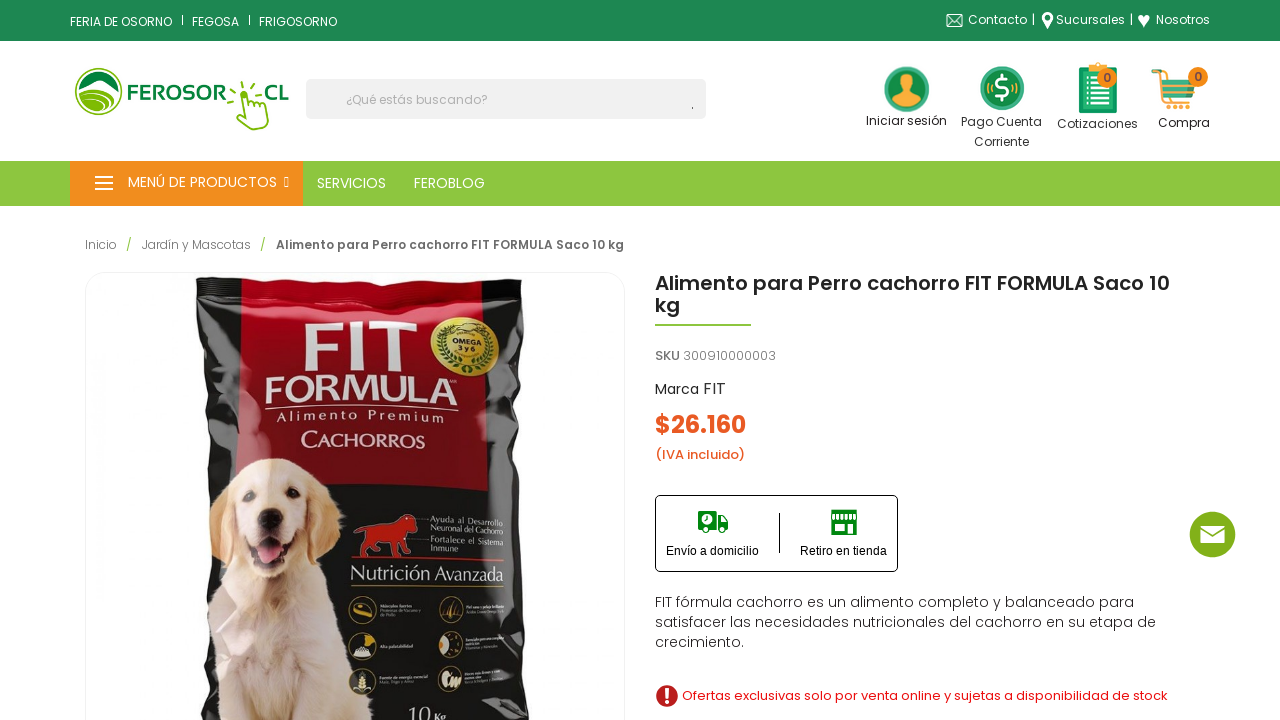

Product title element loaded successfully
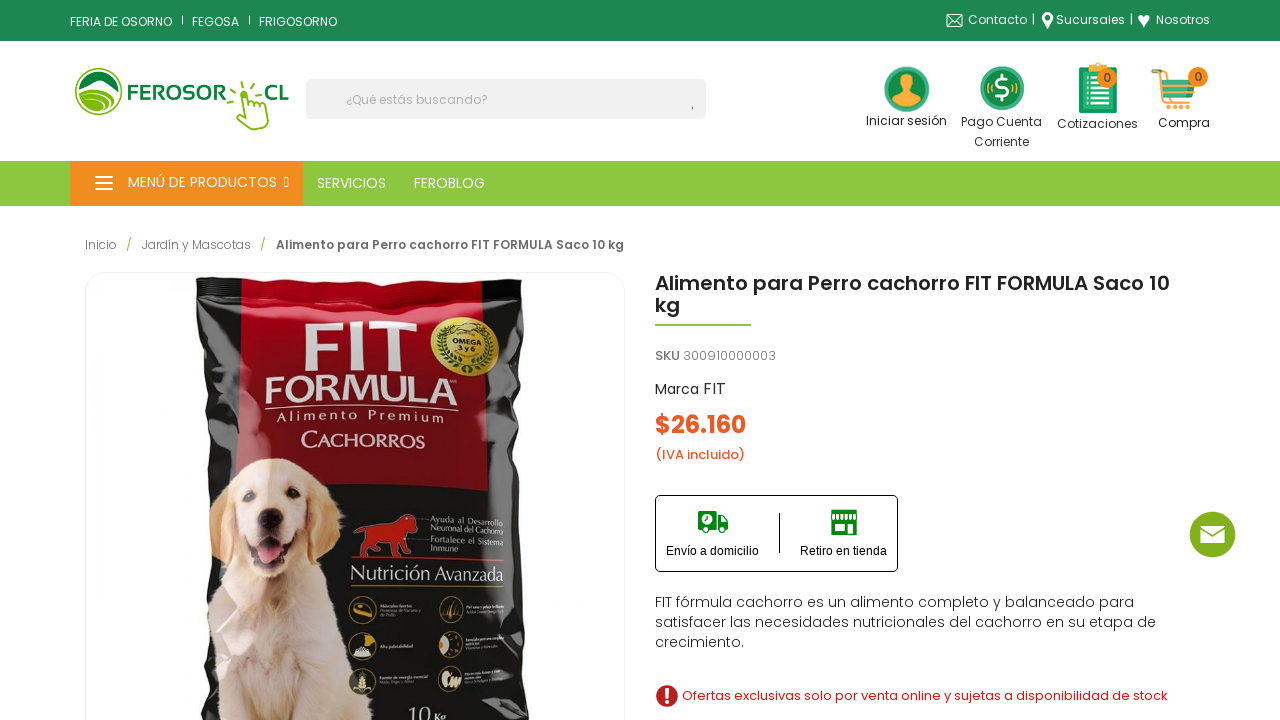

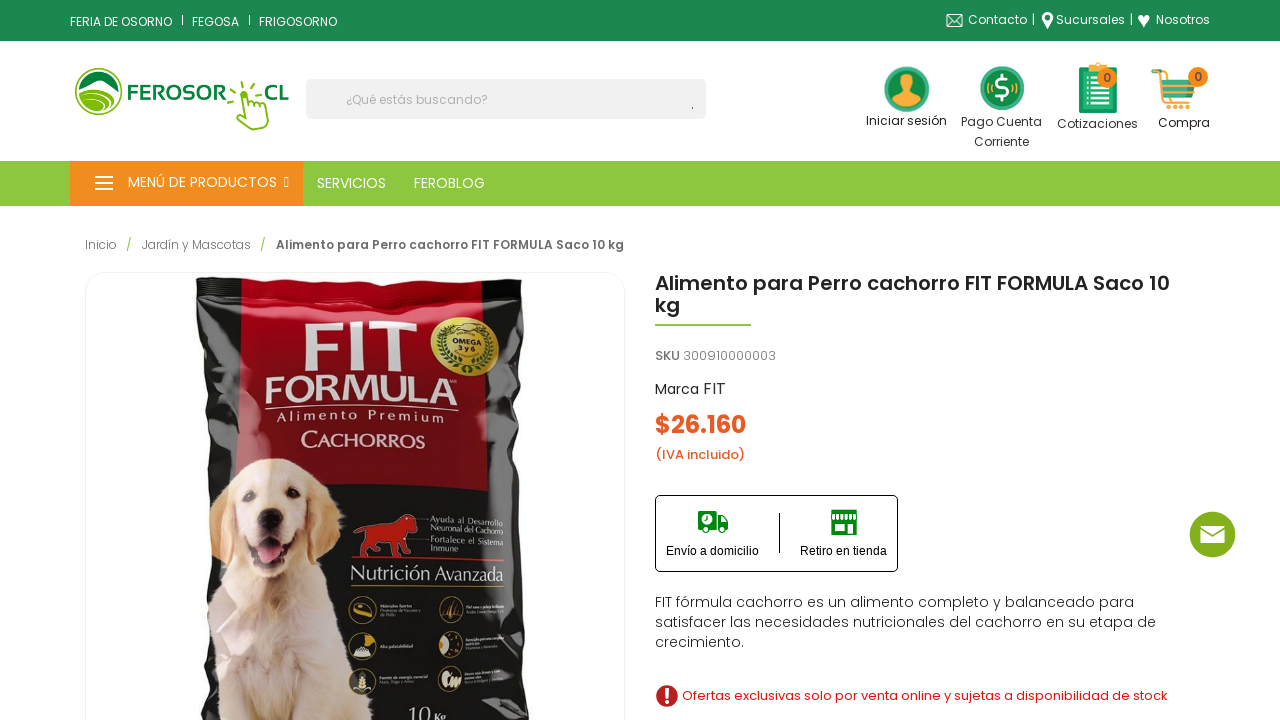